Tests right-click context menu functionality by performing a context click on a button, selecting the Copy option from the menu, and accepting the resulting alert dialog

Starting URL: http://swisnl.github.io/jQuery-contextMenu/demo.html

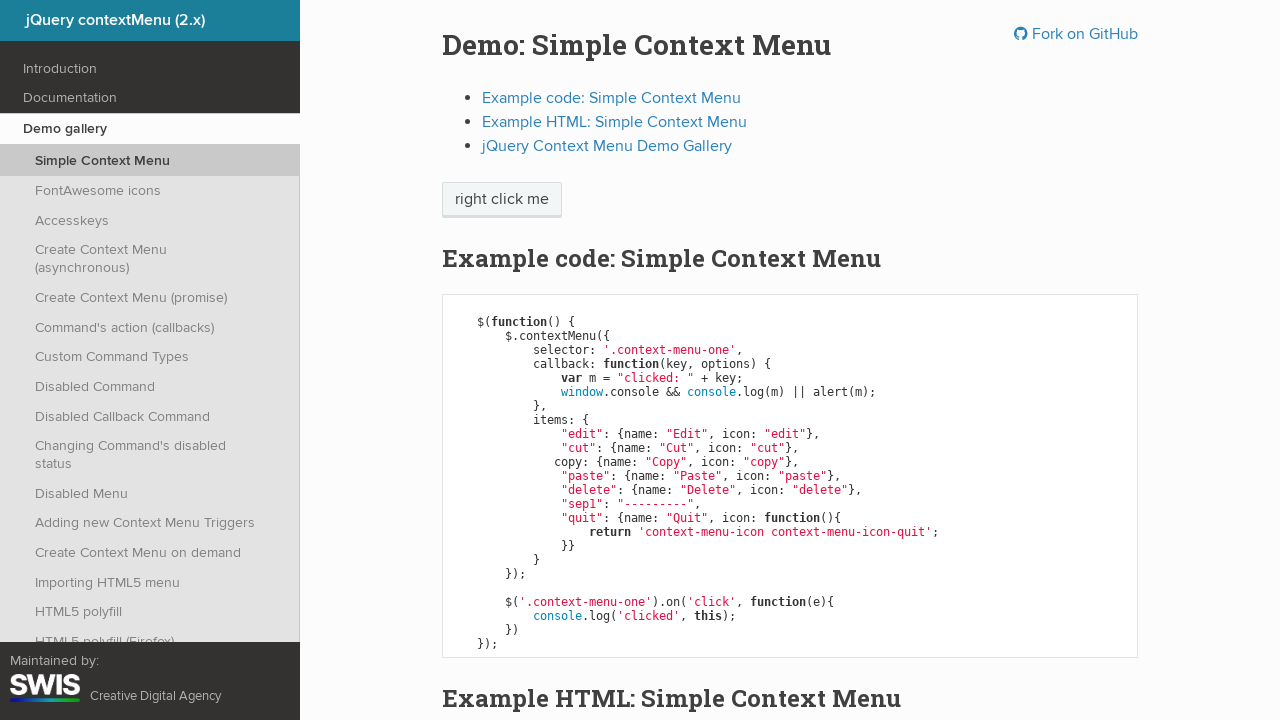

Right-clicked on context menu button at (502, 200) on span.context-menu-one.btn.btn-neutral
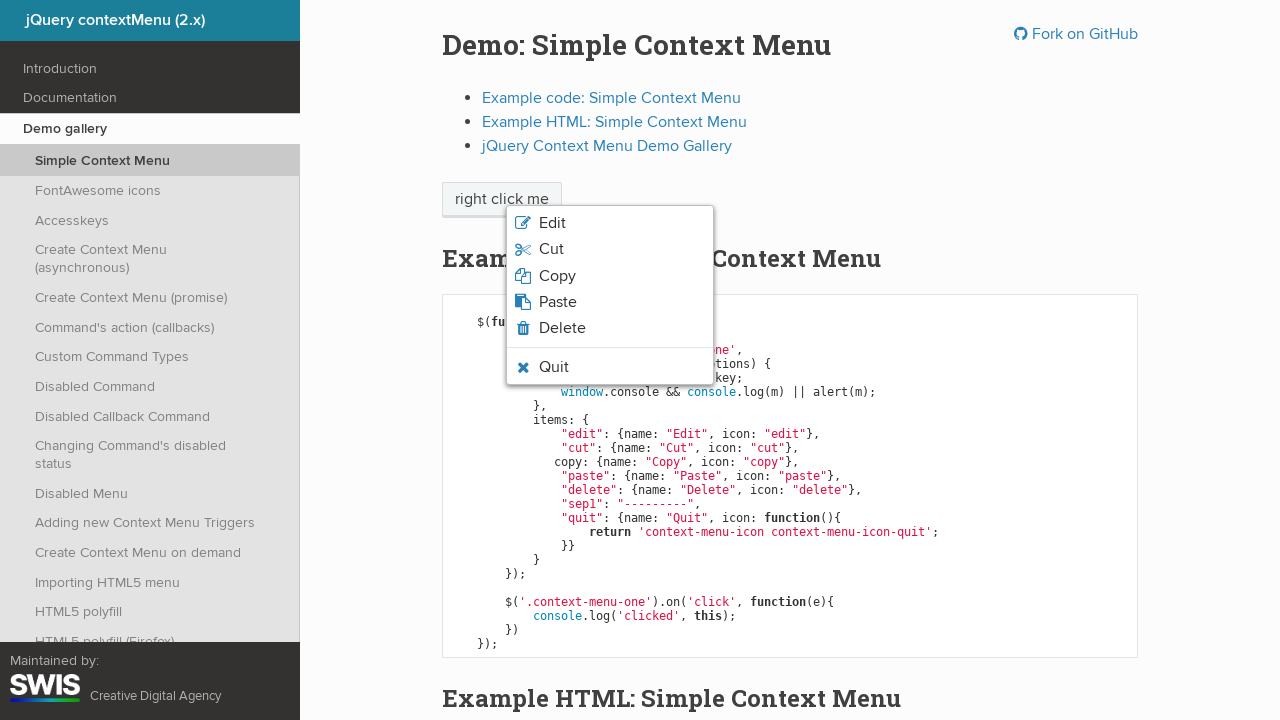

Clicked Copy option from context menu at (557, 276) on xpath=//span[normalize-space()='Copy']
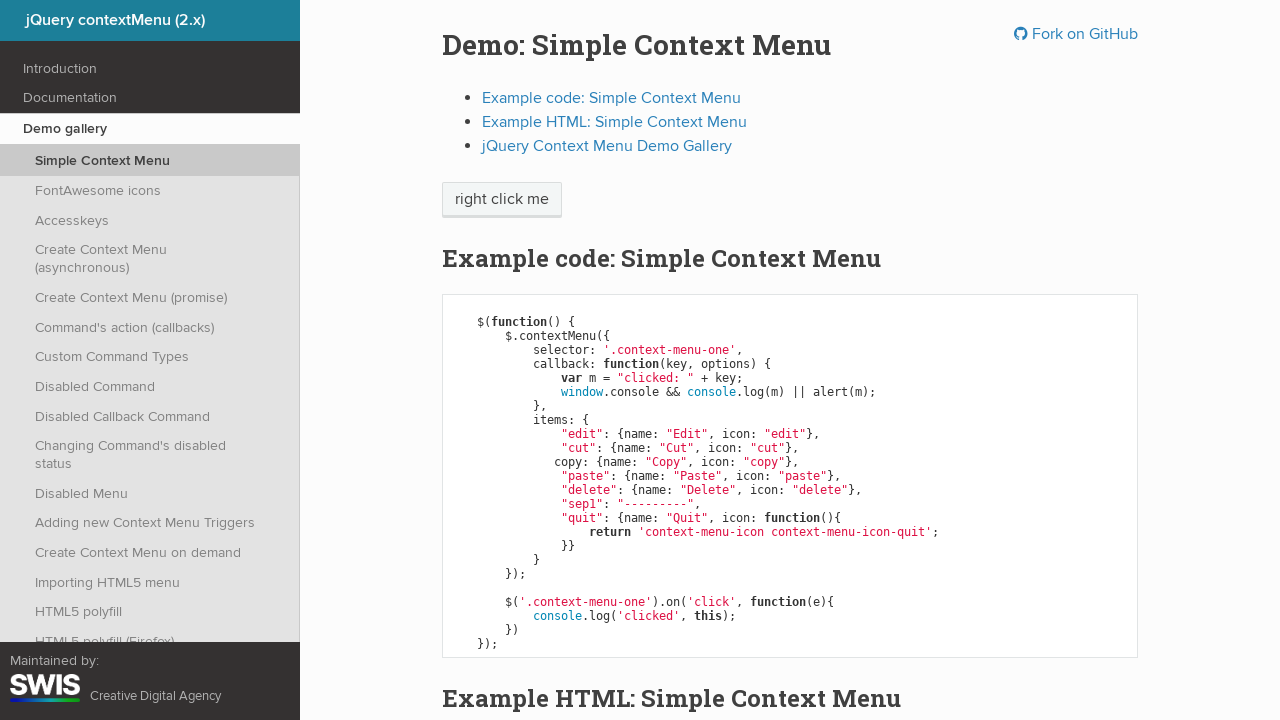

Set up dialog handler to accept alerts
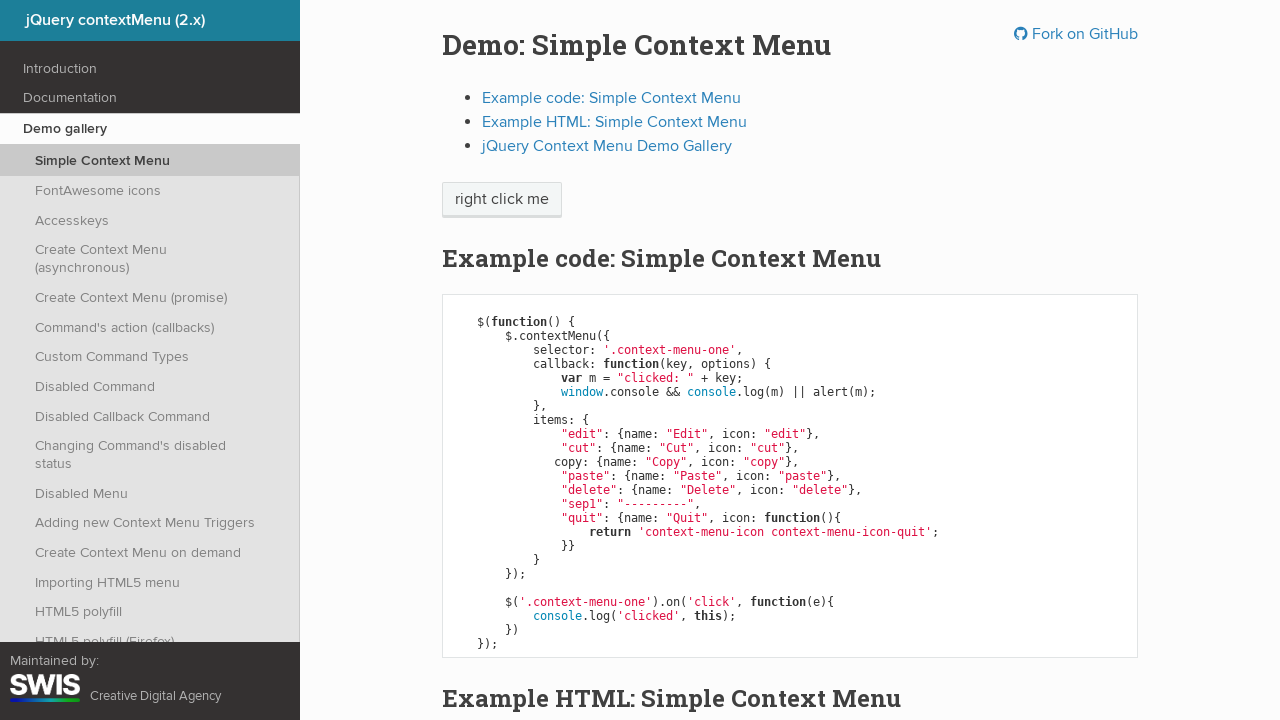

Right-clicked on context menu button again to trigger alert at (502, 200) on span.context-menu-one.btn.btn-neutral
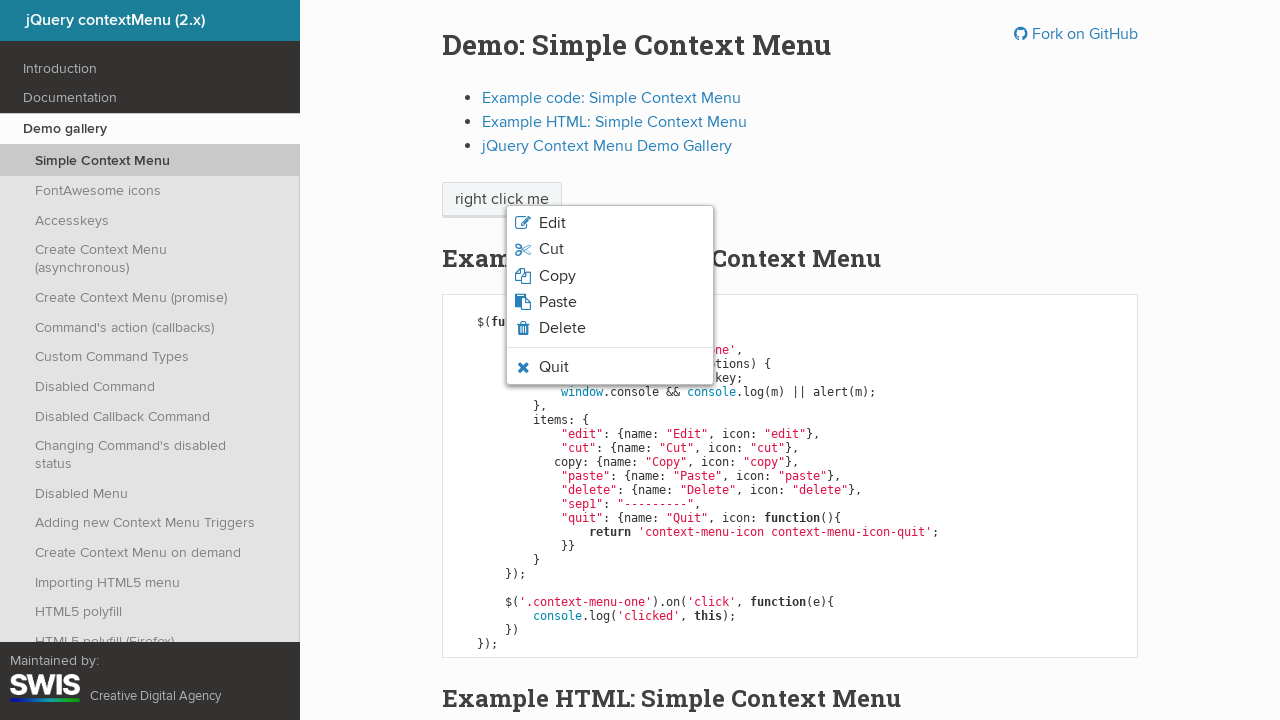

Clicked Copy option from context menu and alert was accepted at (557, 276) on xpath=//span[normalize-space()='Copy']
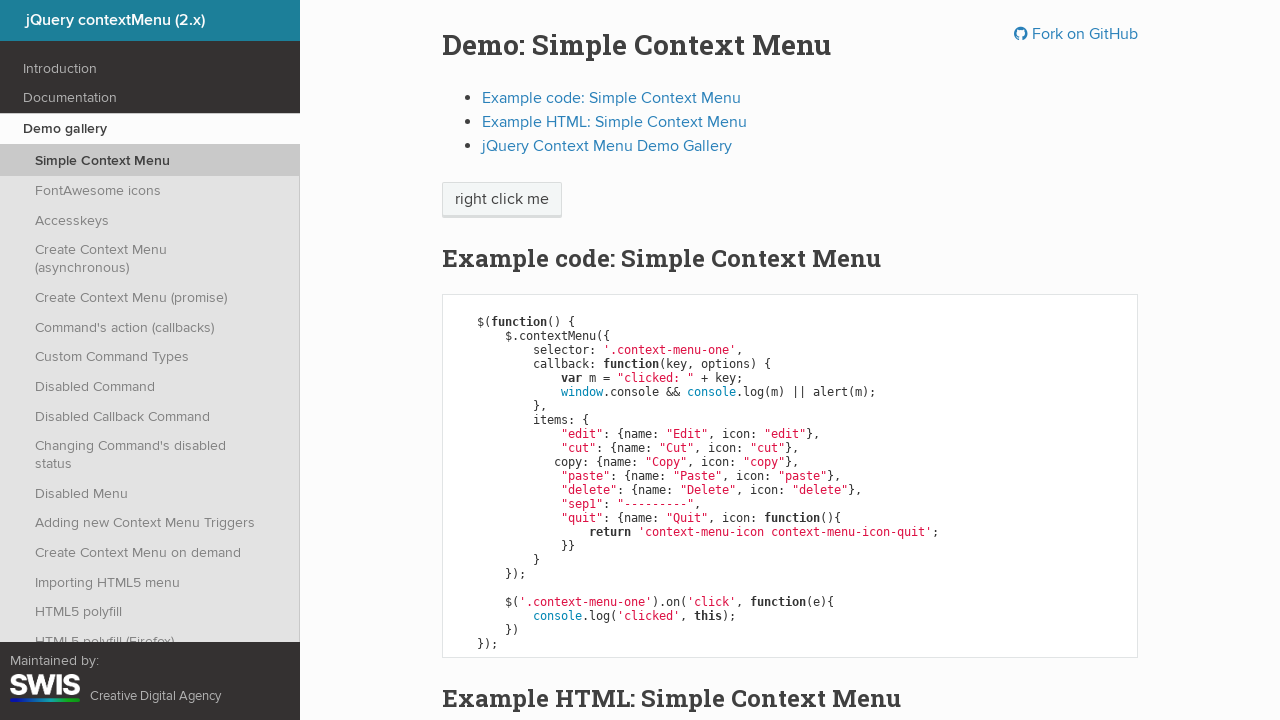

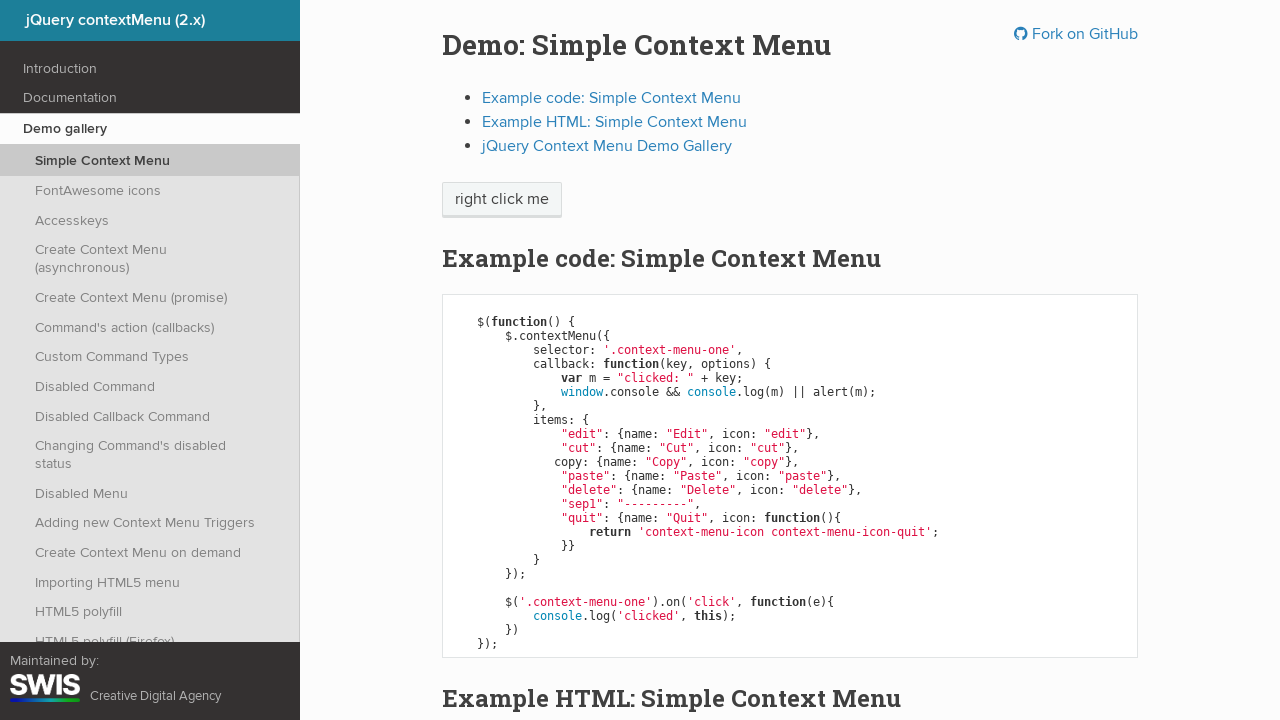